Tests navigation to the Docs page by clicking the Docs link in the navigation

Starting URL: https://playwright.dev/python/

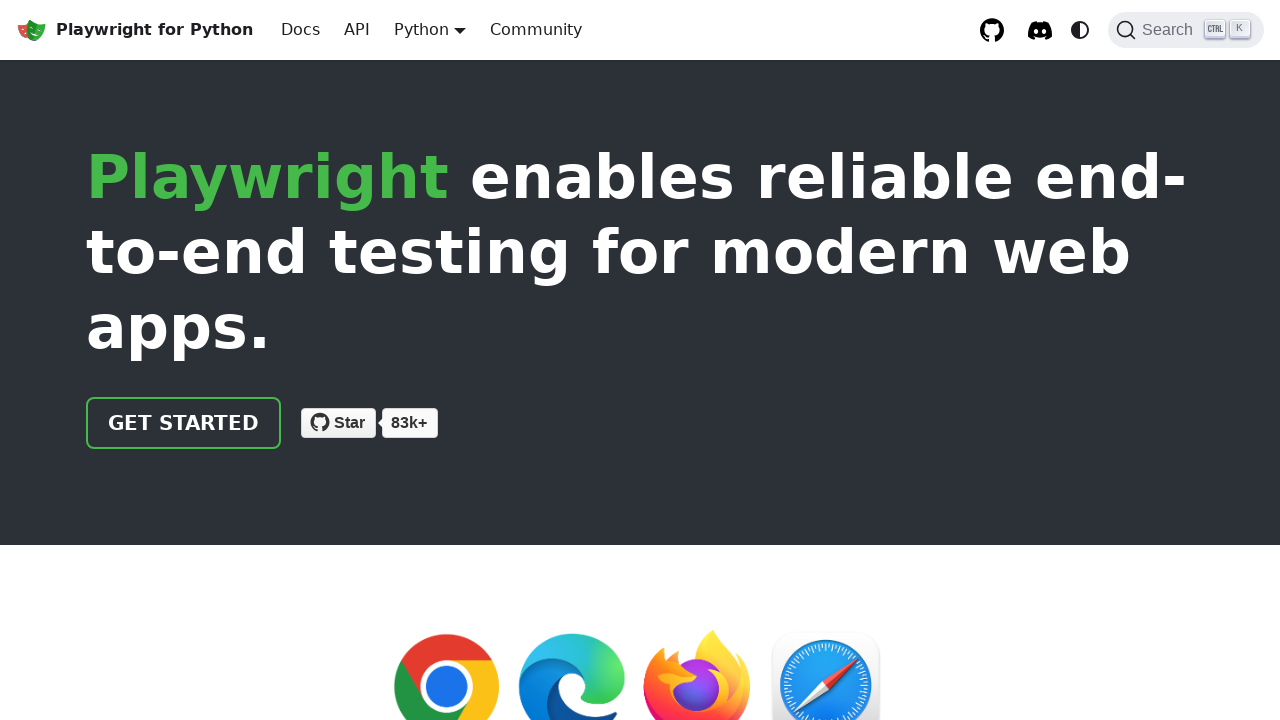

Clicked Docs link in navigation at (300, 30) on internal:role=link[name="Docs"i]
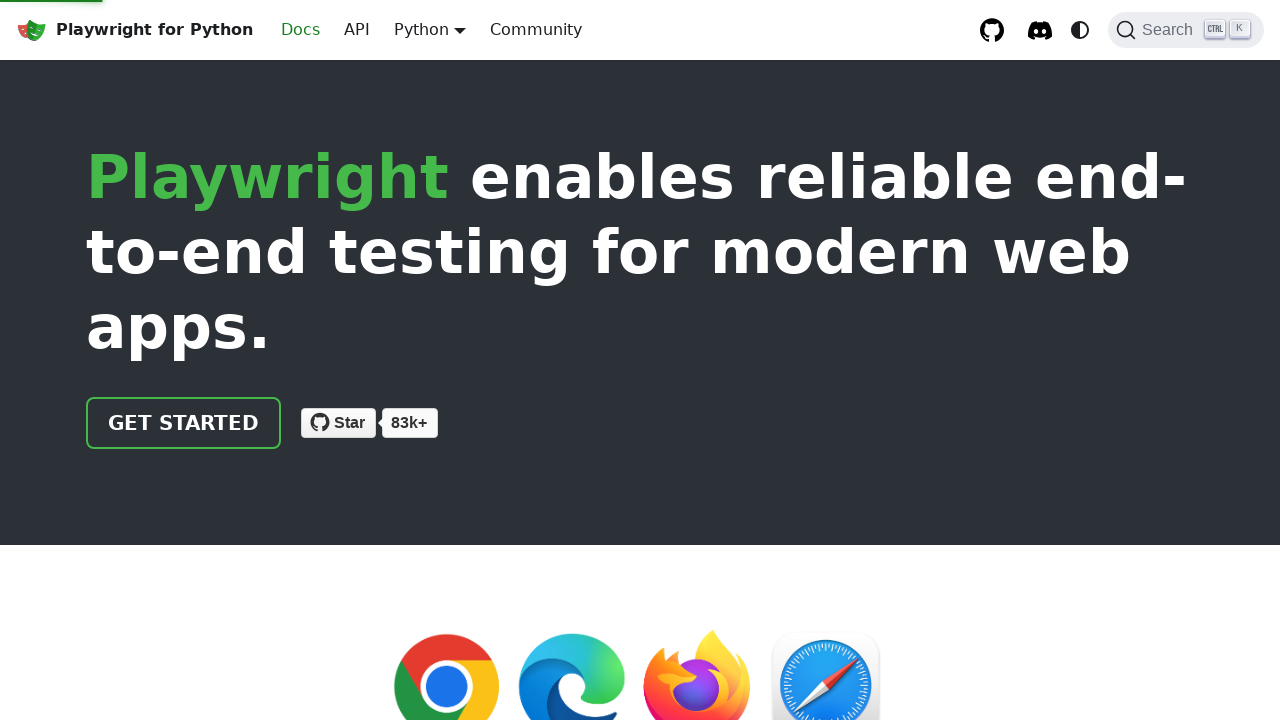

Docs page loaded and network idle
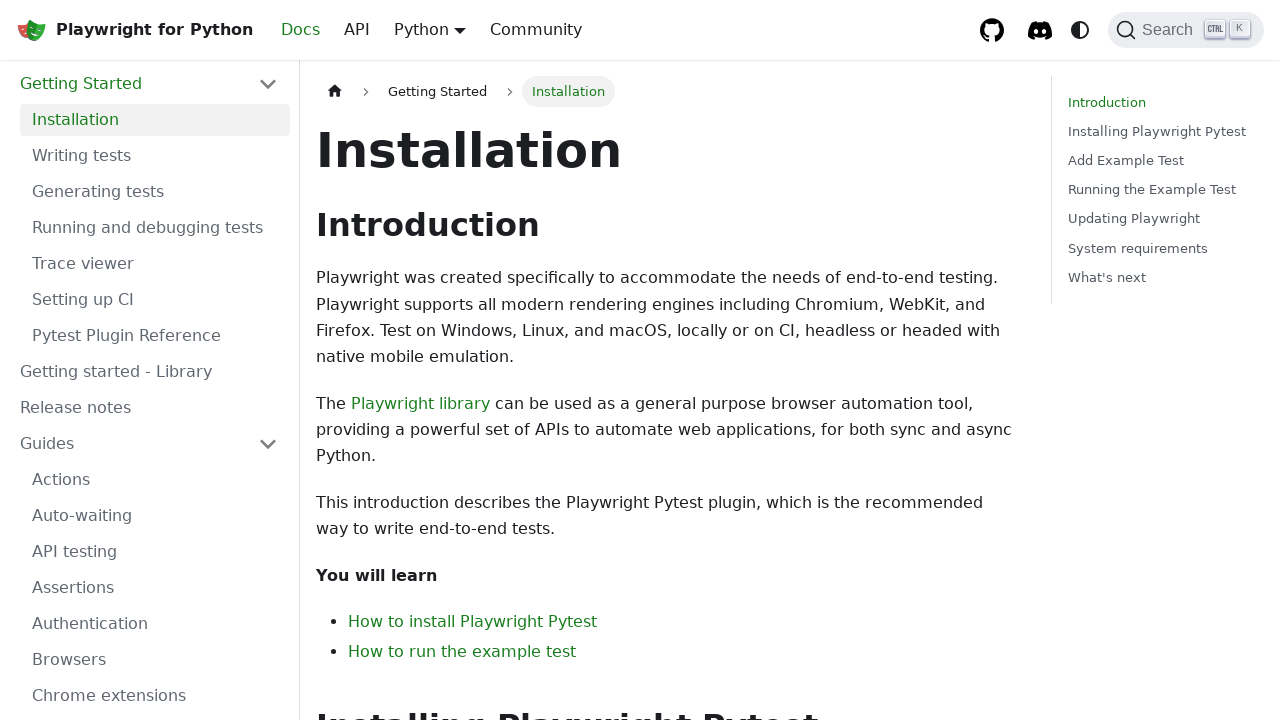

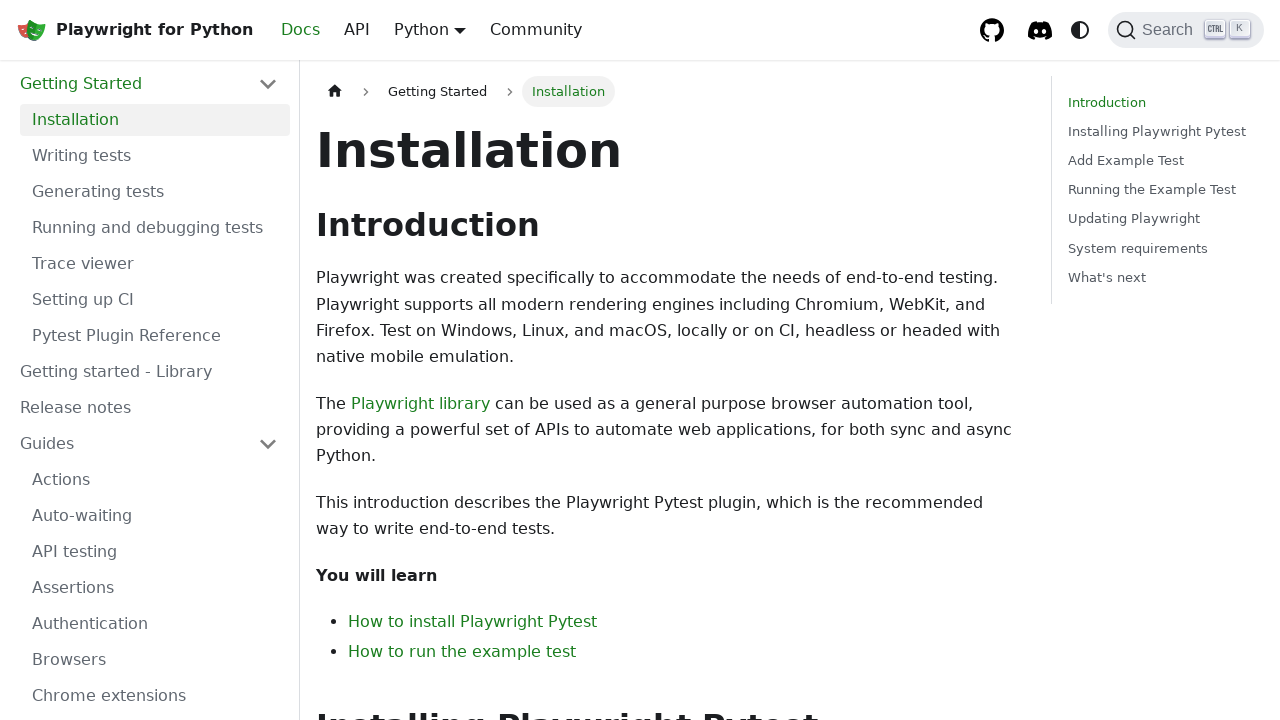